Tests mouse hovering functionality by hovering over a menu item labeled "Main Item 2" to trigger any hover-based interactions

Starting URL: https://demoqa.com/menu/

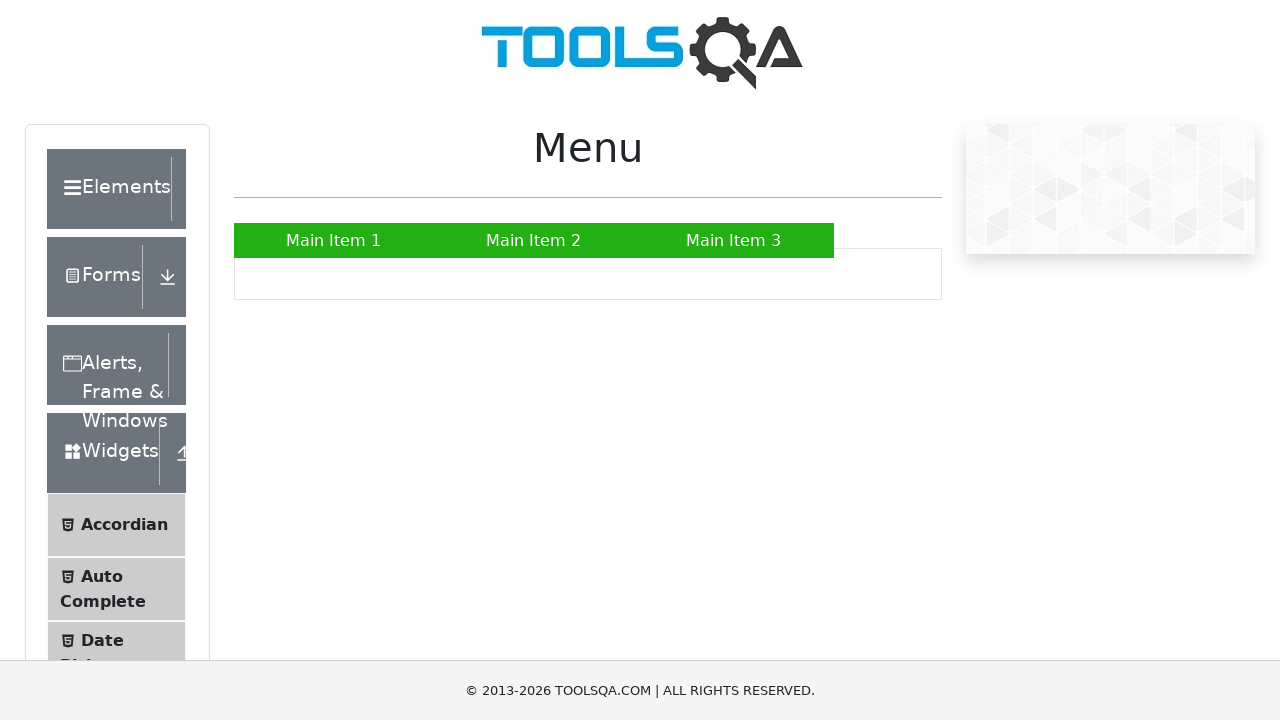

Waited for 'Main Item 2' menu item to be visible
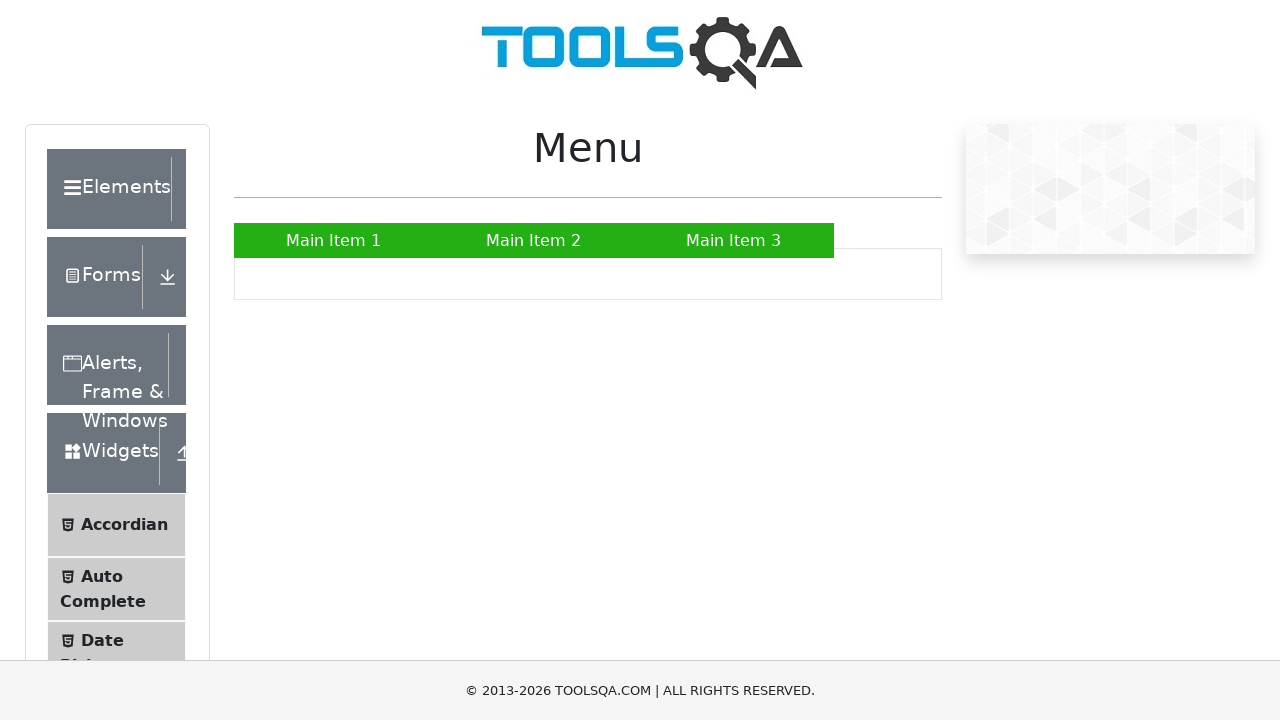

Hovered over 'Main Item 2' menu item to trigger hover-based interactions at (534, 240) on text=Main Item 2
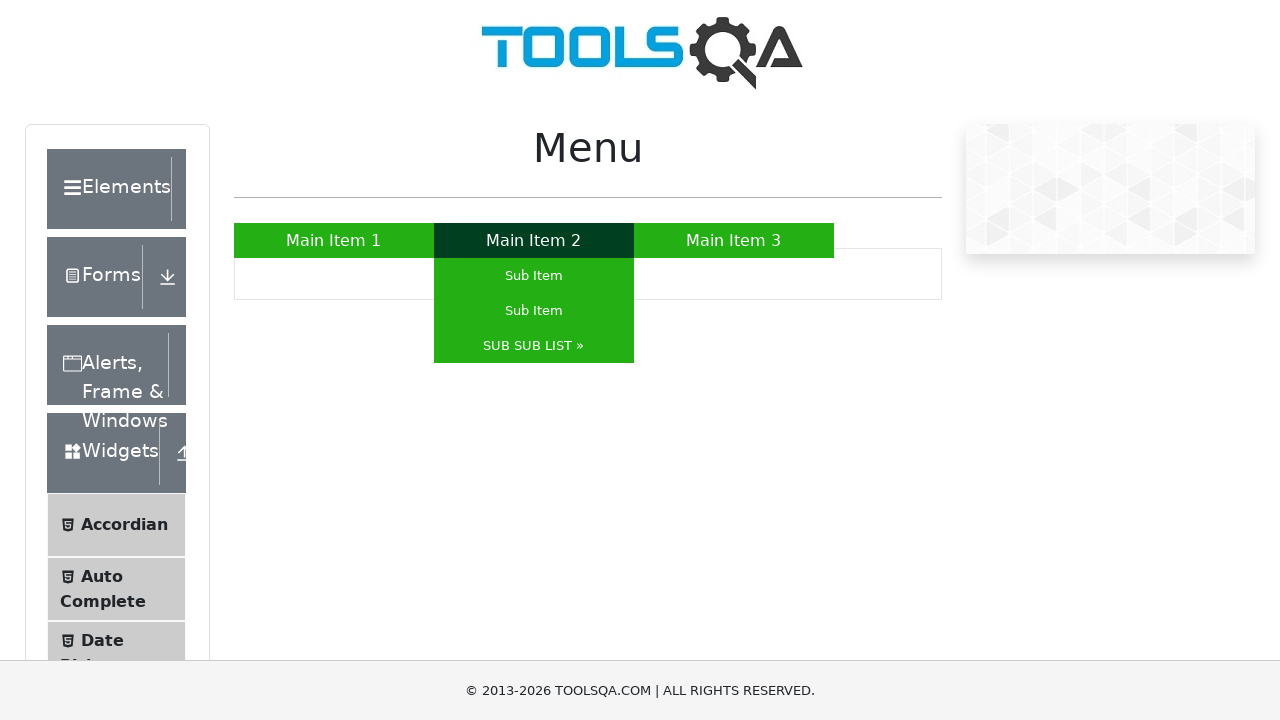

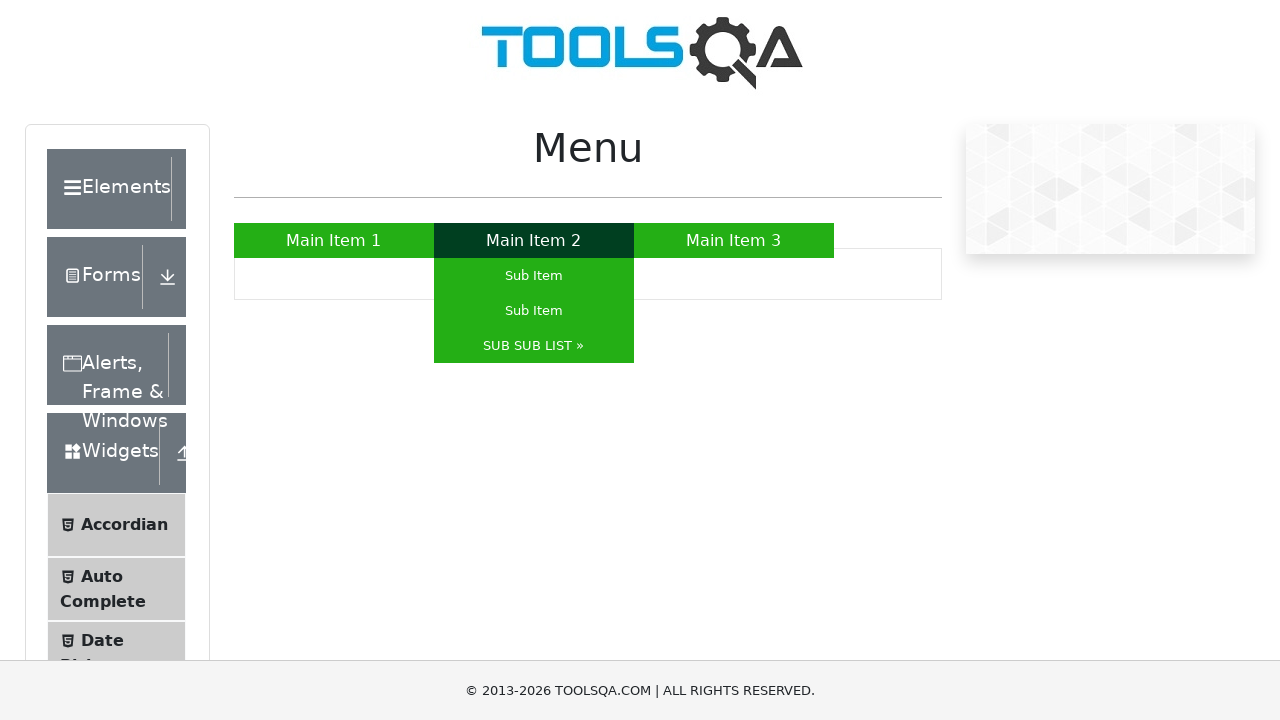